Tests various mouse interactions including hover, click, double-click, and drag-and-drop operations on a test automation practice website

Starting URL: https://testautomationpractice.blogspot.com/

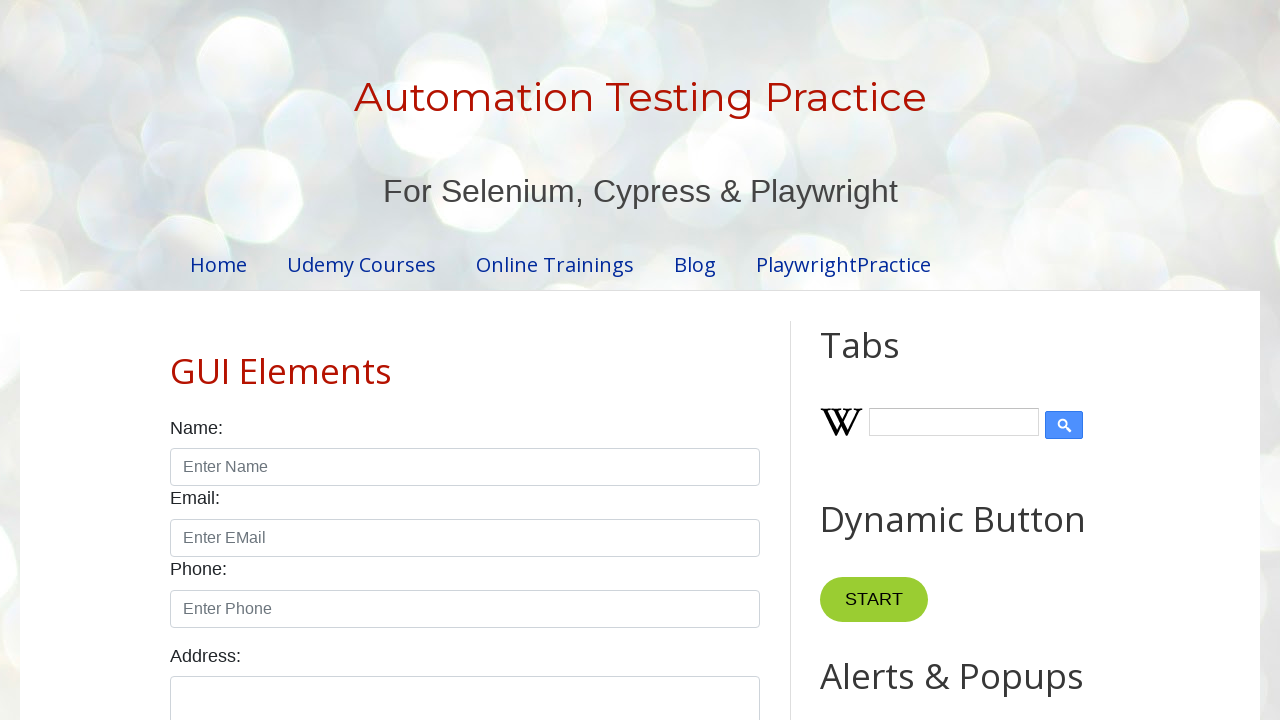

Hovered over dropdown button to reveal menu at (868, 360) on xpath=//div[@class='dropdown']/button
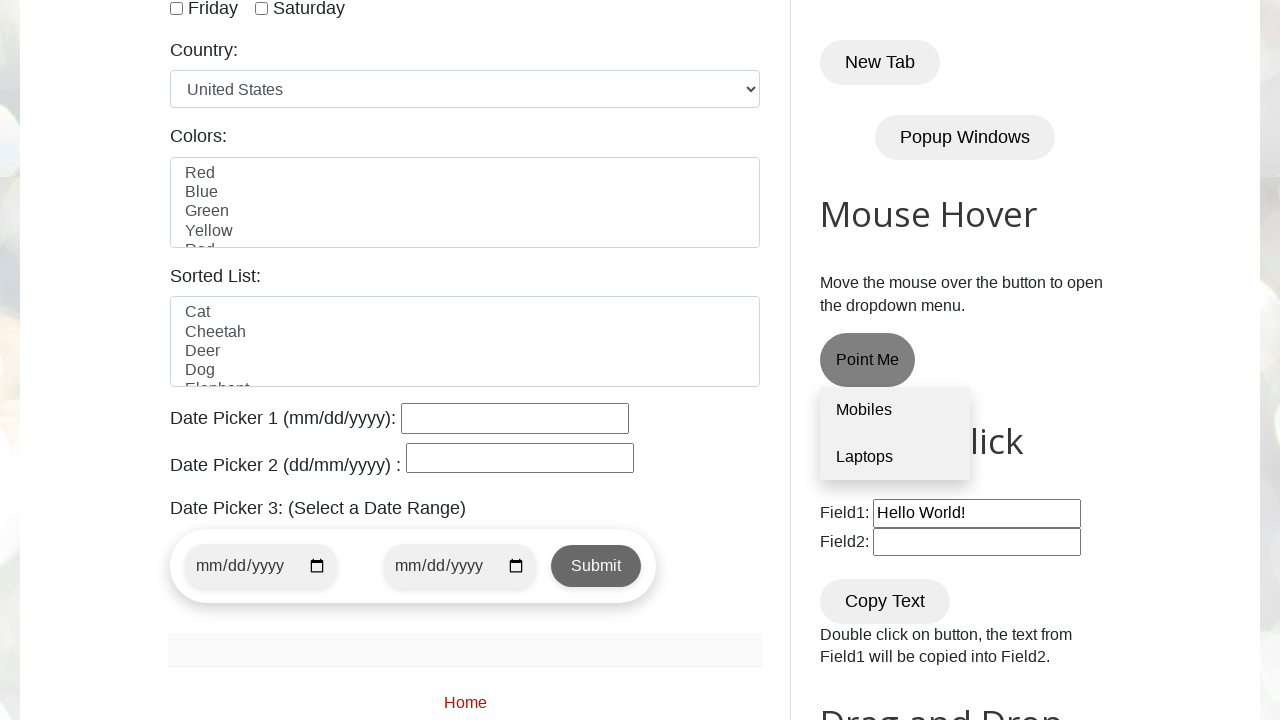

Clicked first link in dropdown menu at (895, 411) on xpath=//div[@class='dropdown']//div[@class='dropdown-content']//a[1]
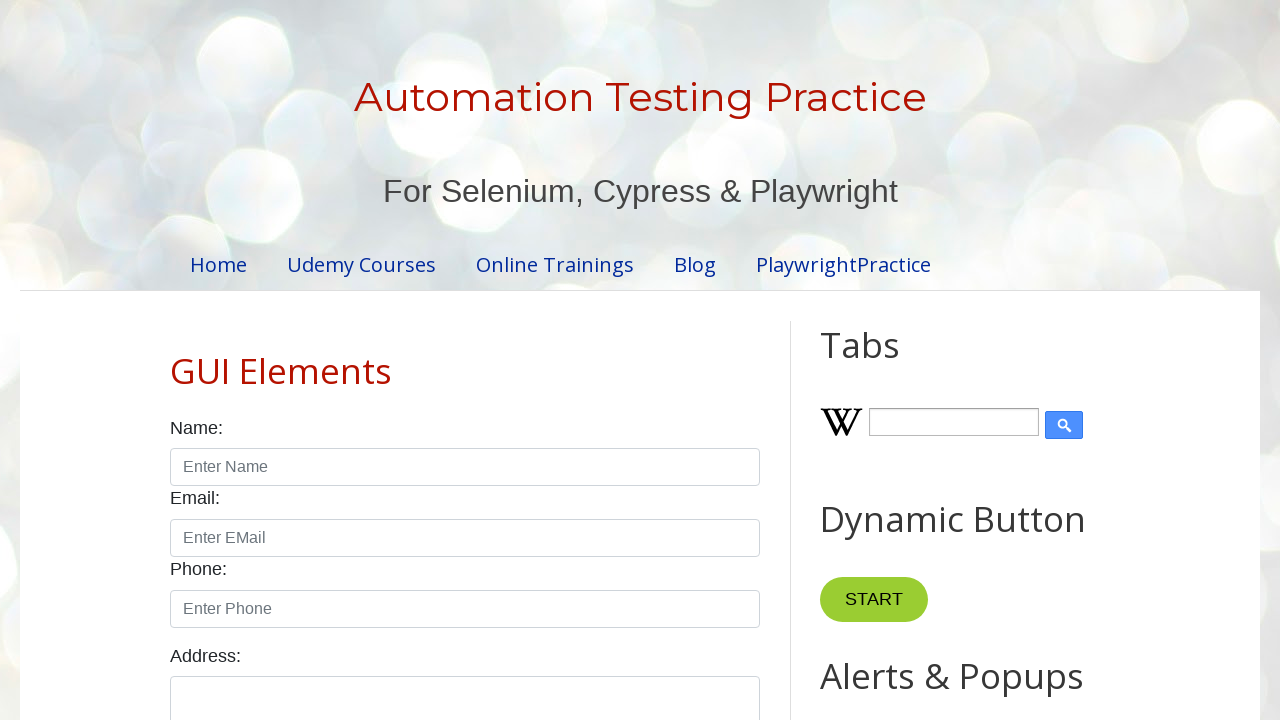

Double-clicked button to trigger myFunction1() at (885, 360) on xpath=//button[@ondblclick='myFunction1()']
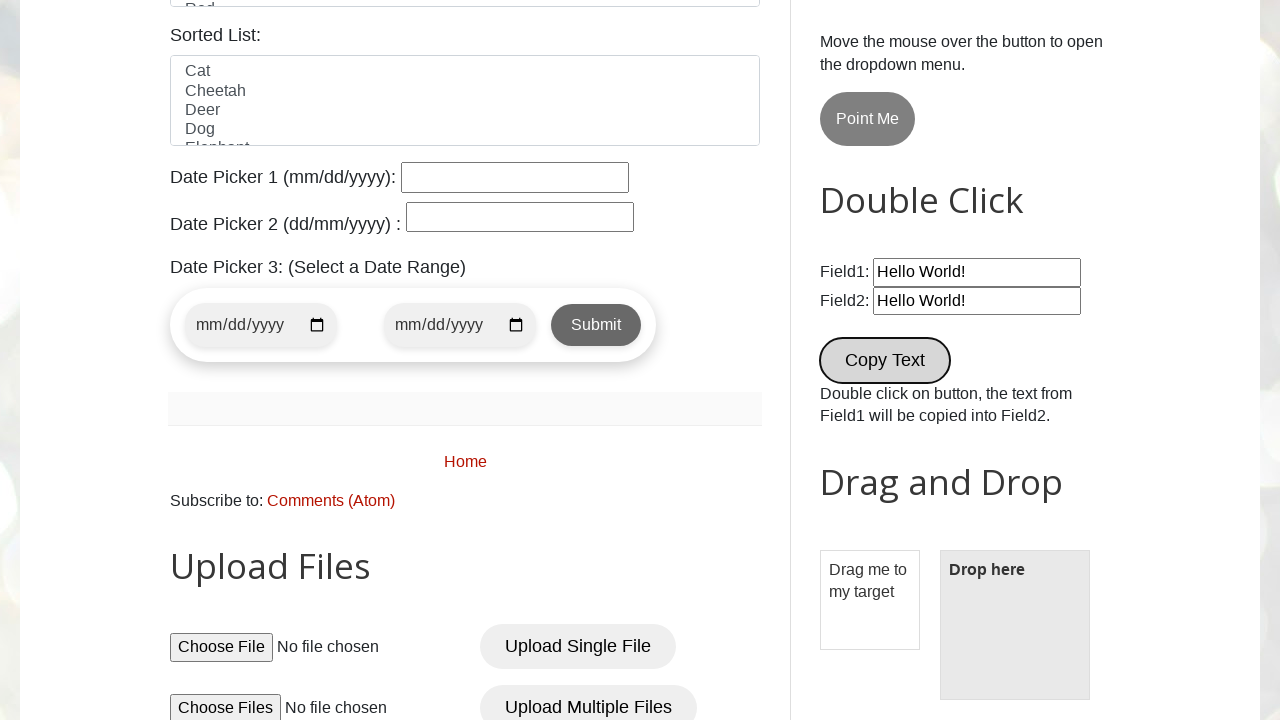

Dragged and dropped draggable element onto droppable target at (1015, 625)
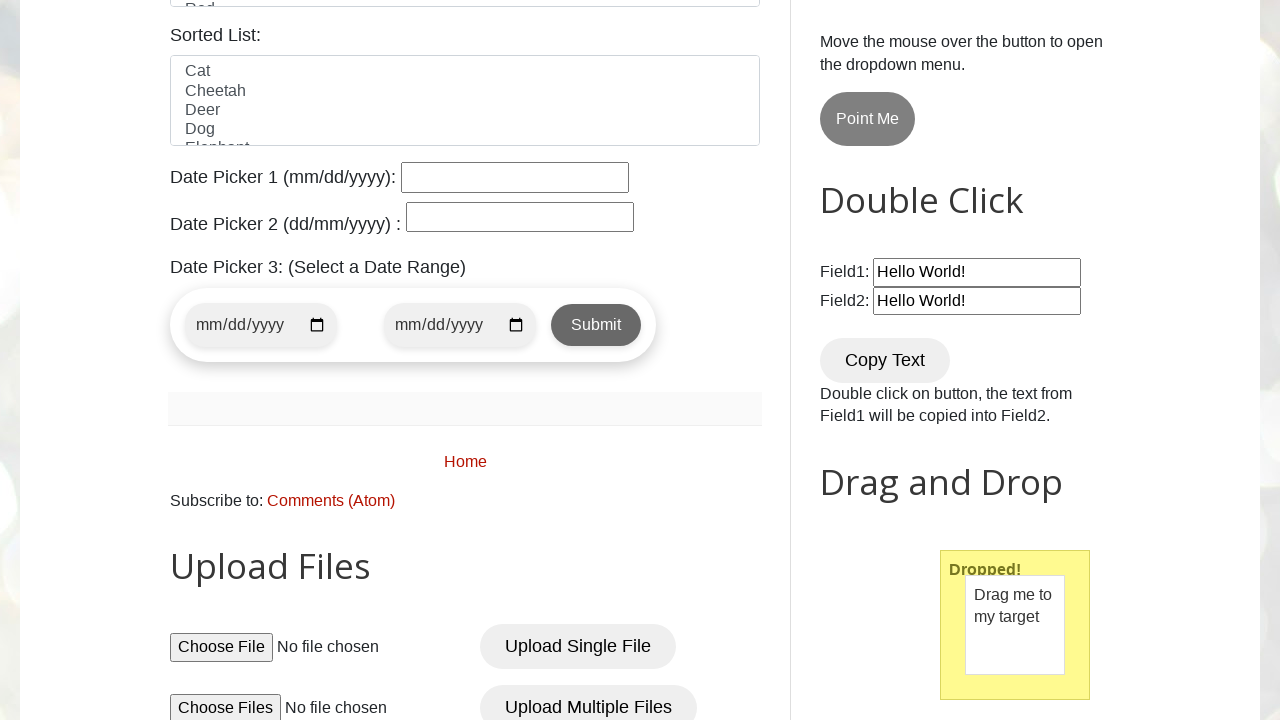

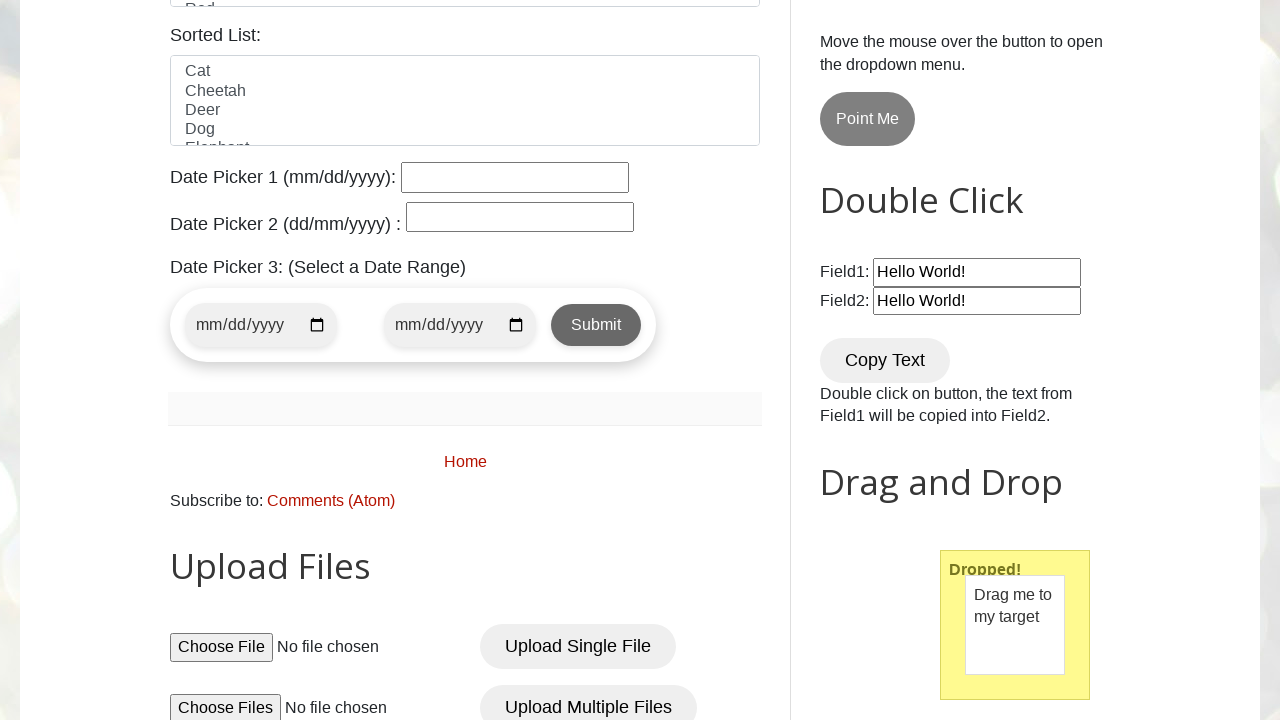